Tests Utah County land records address search by filling in house number, direction, and street name fields, submitting the search, and navigating through the results to view property information pages.

Starting URL: http://www.utahcounty.gov/LandRecords/AddressSearchForm.asp

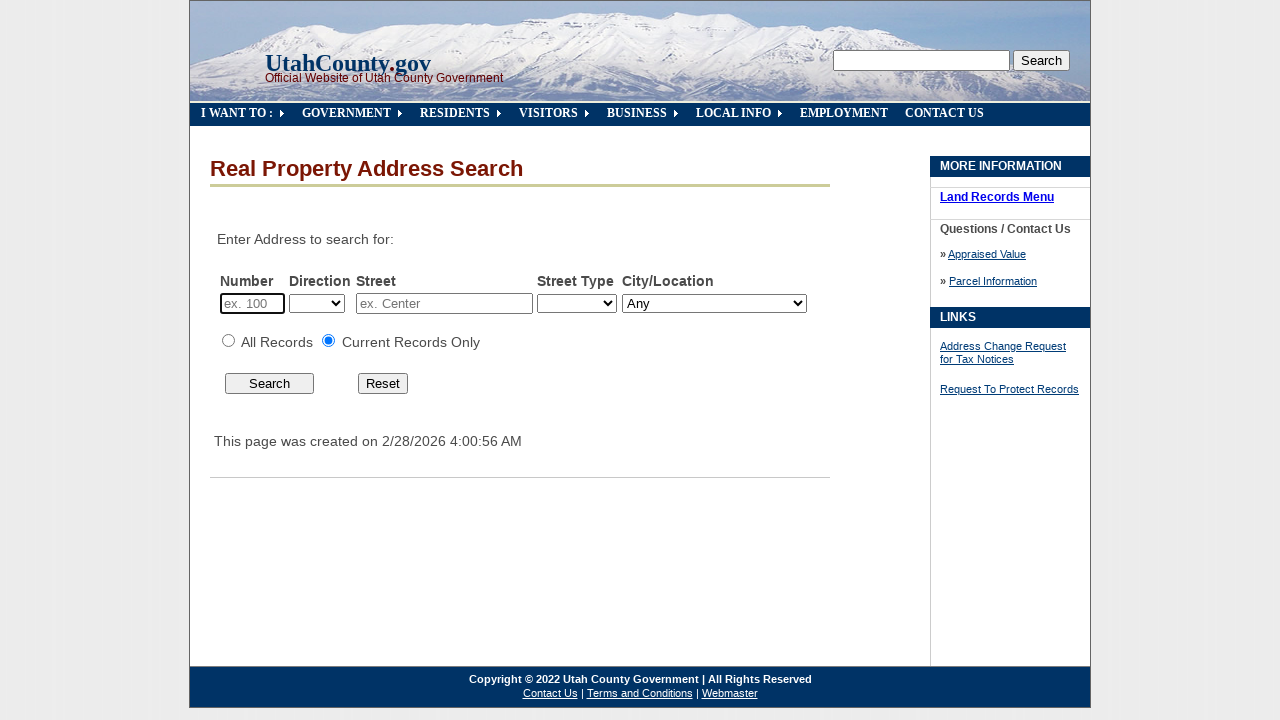

Waited for house number input field to be visible
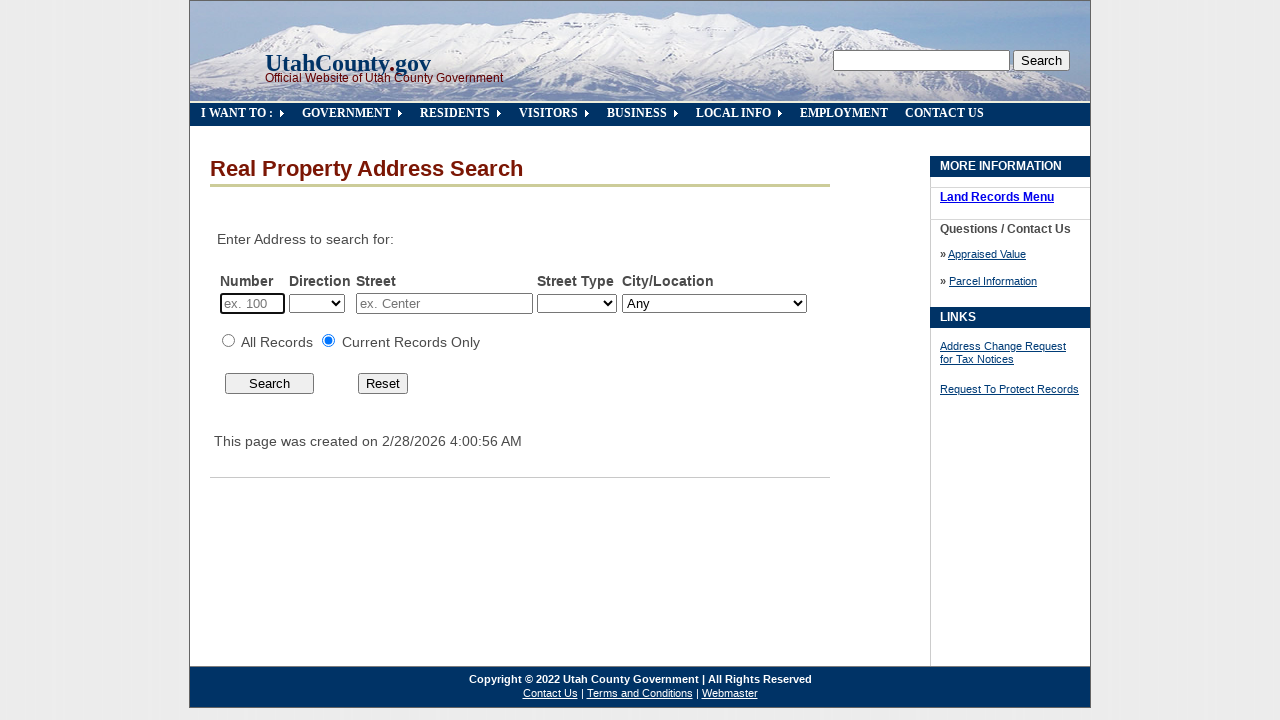

Filled house number field with '1709' on input#av_house
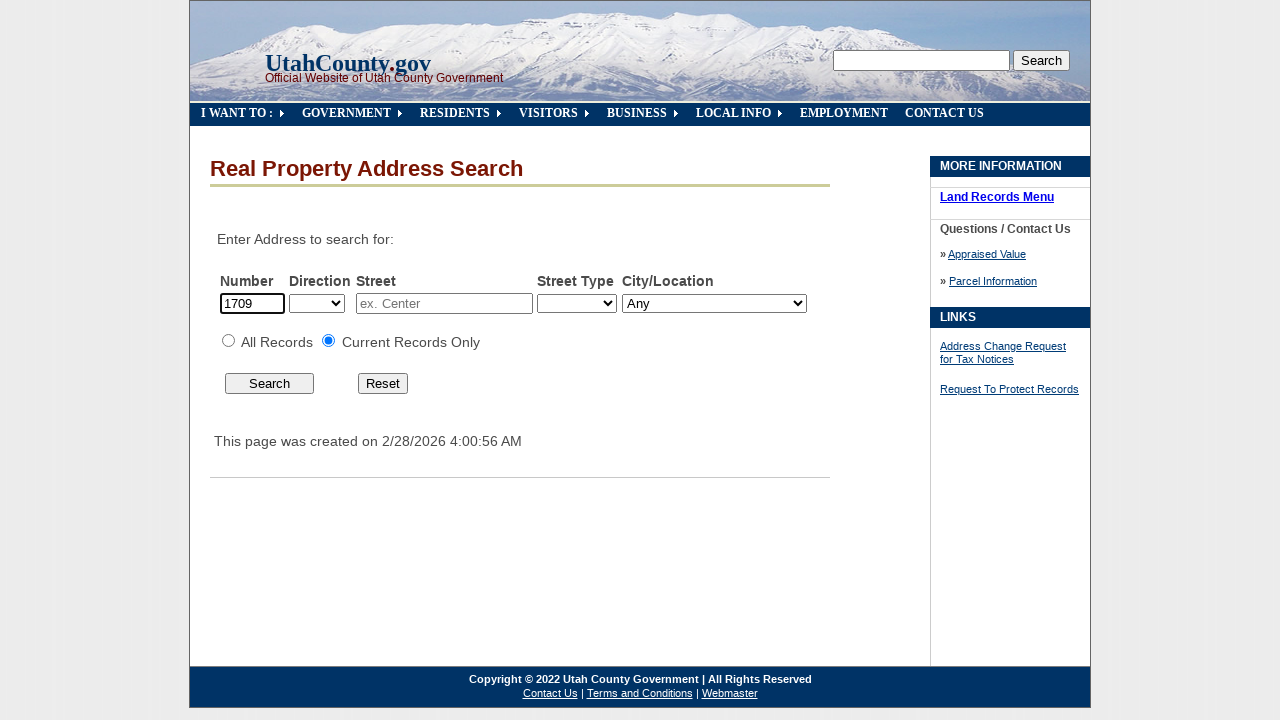

Selected direction (North) from dropdown on select#av_dir
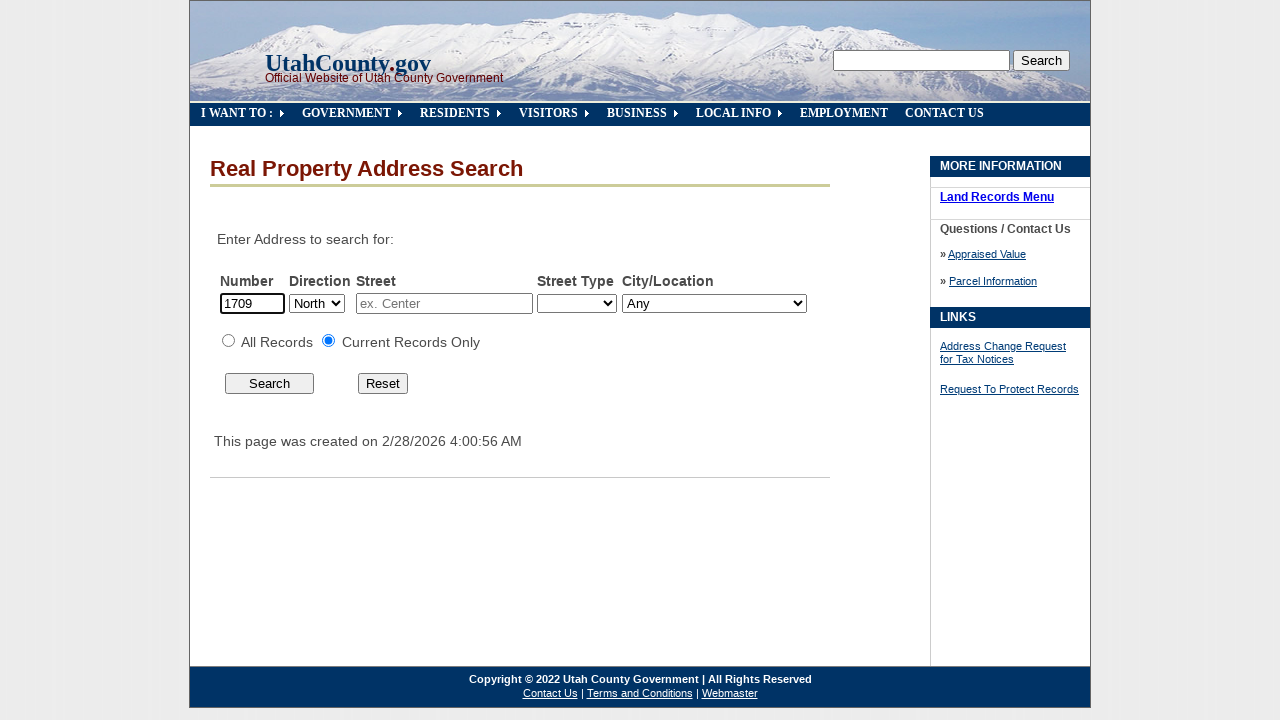

Filled street name field with '2230 w' on input#av_street
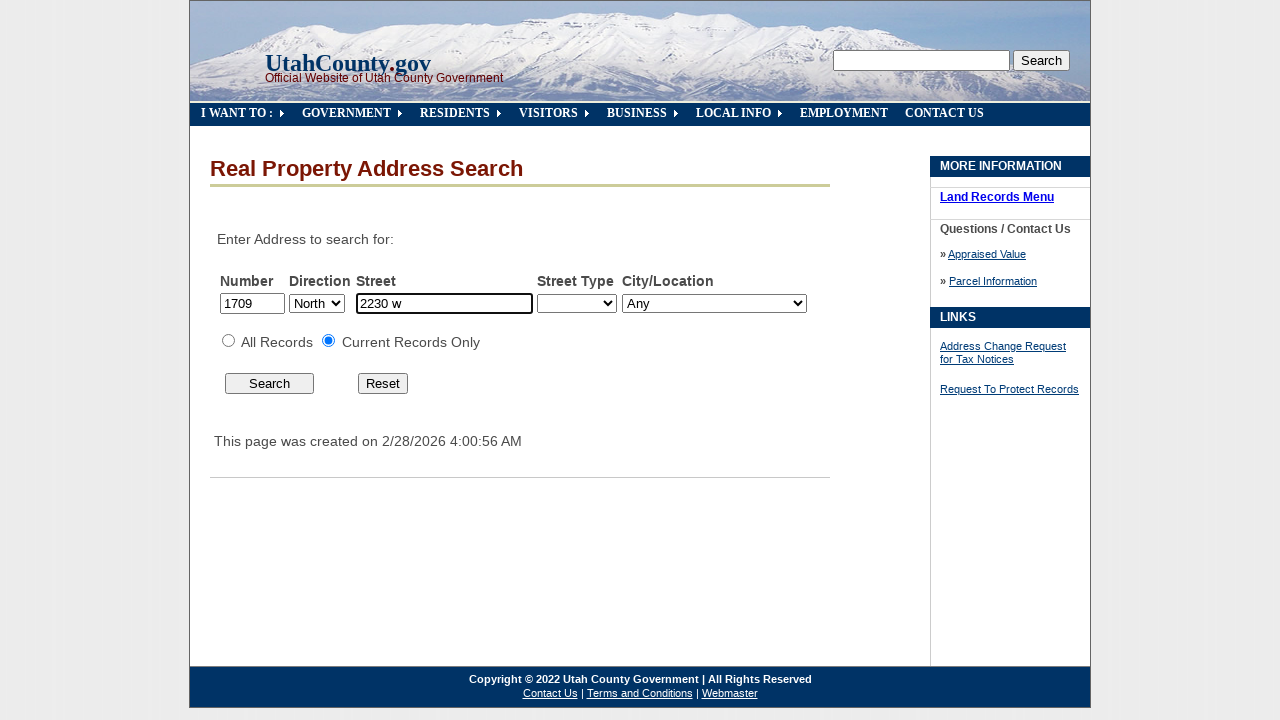

Clicked search button to submit address search at (270, 383) on input[name='Submit']
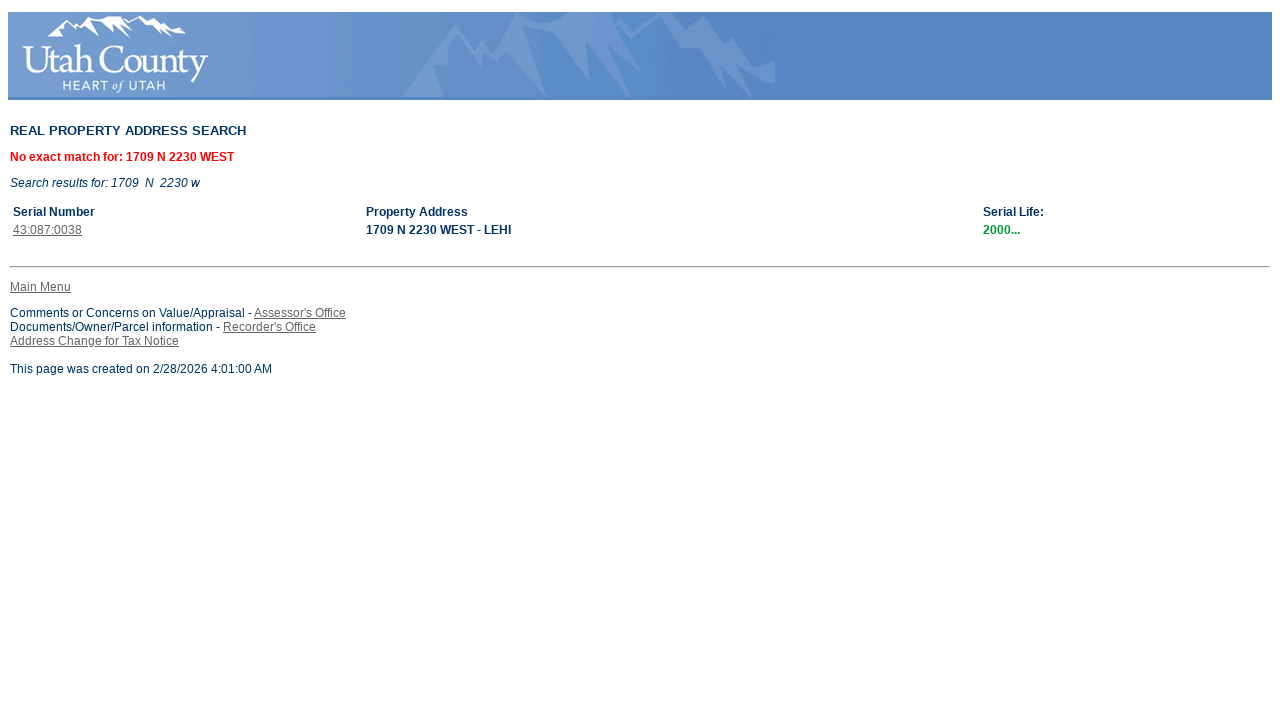

Search results table loaded
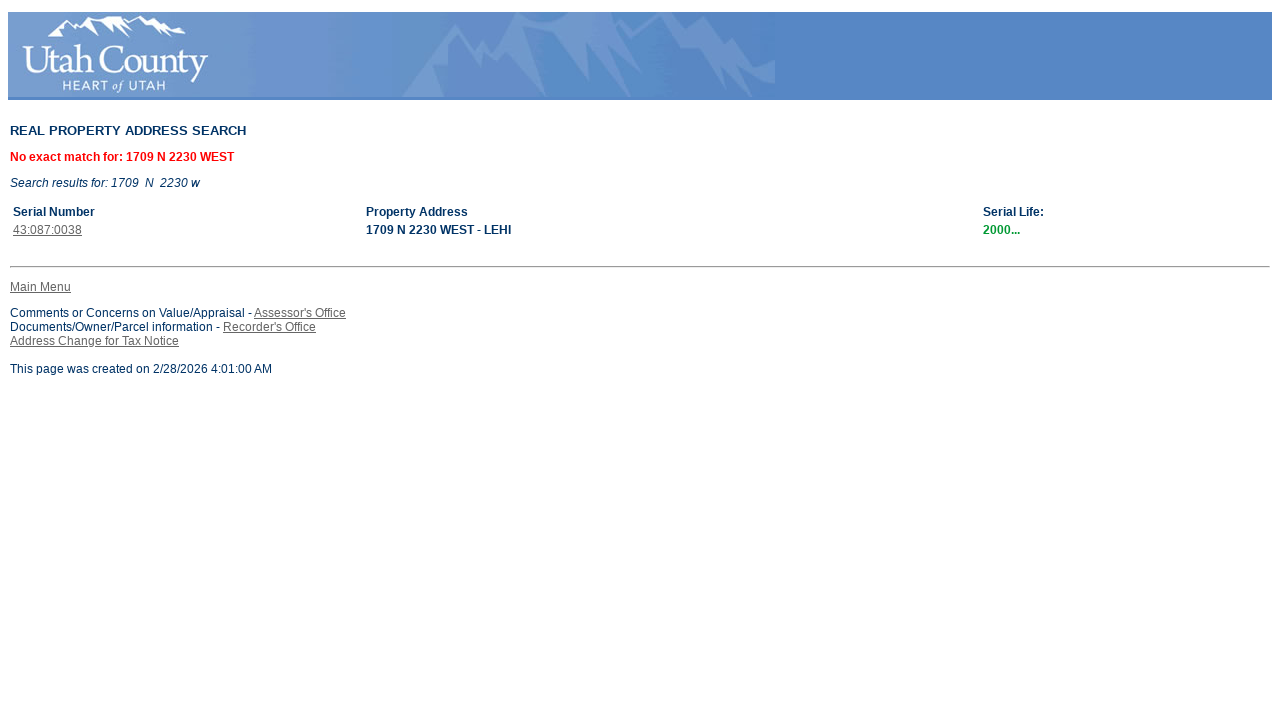

Clicked on first serial number link from search results at (48, 230) on table table tbody tr:nth-child(2) td:first-child a
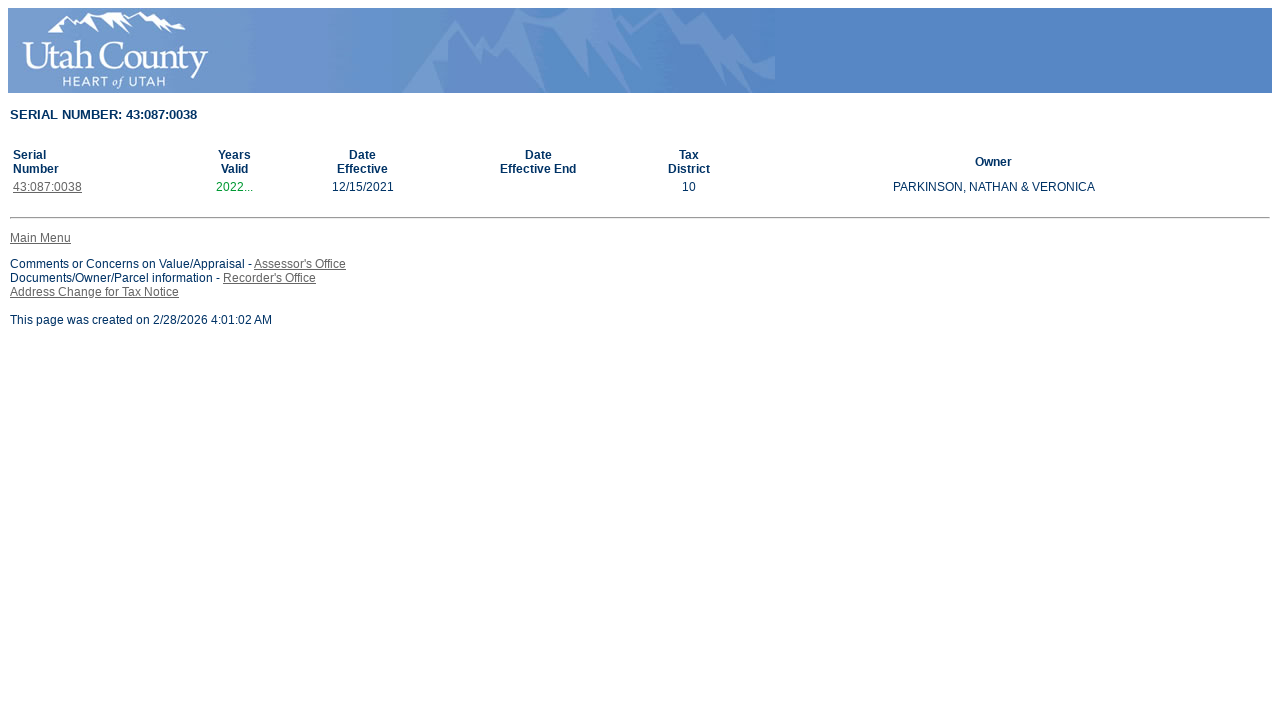

Drill-down results table loaded
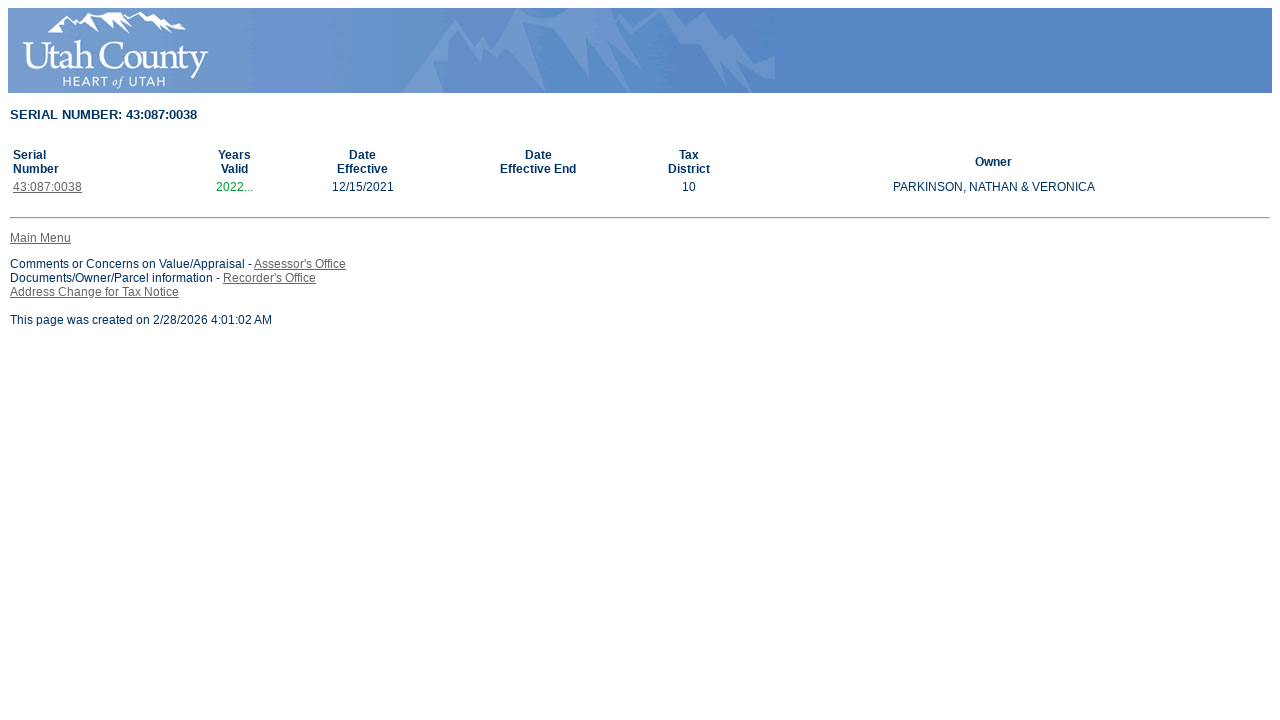

Clicked on serial number link from drill-down results at (48, 187) on table table tbody tr:nth-child(2) td:first-child a
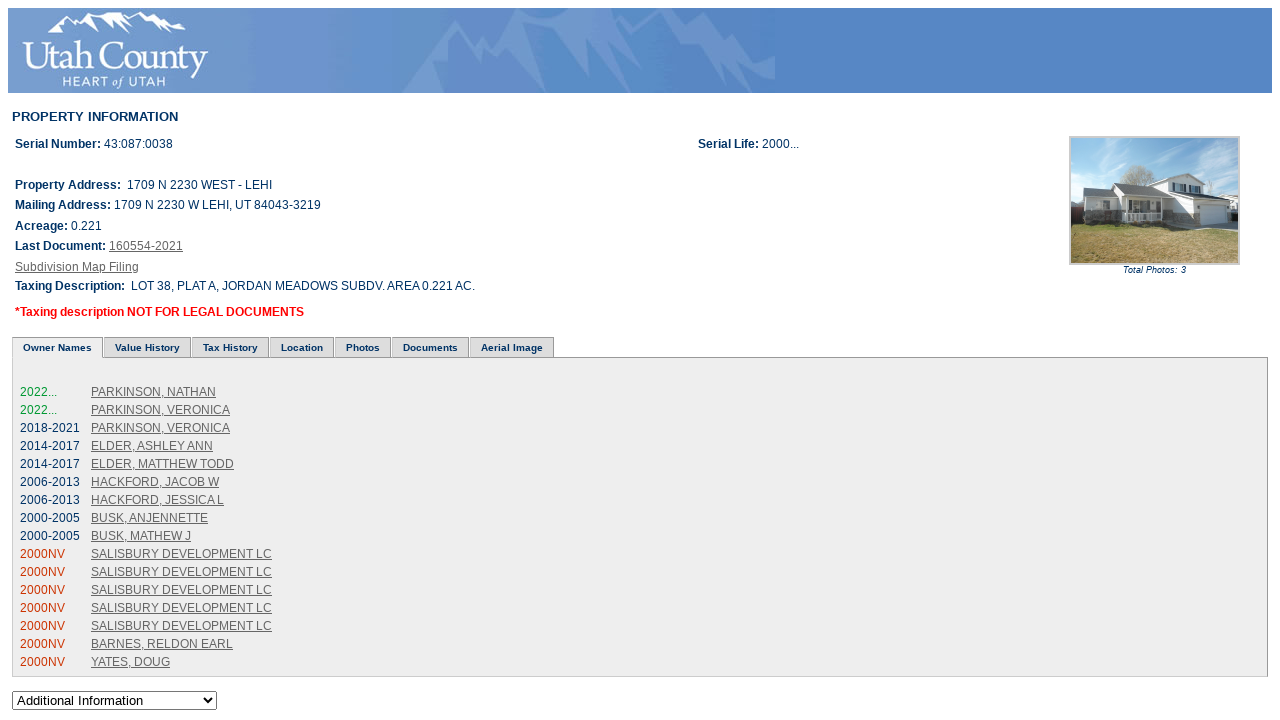

Property information page loaded
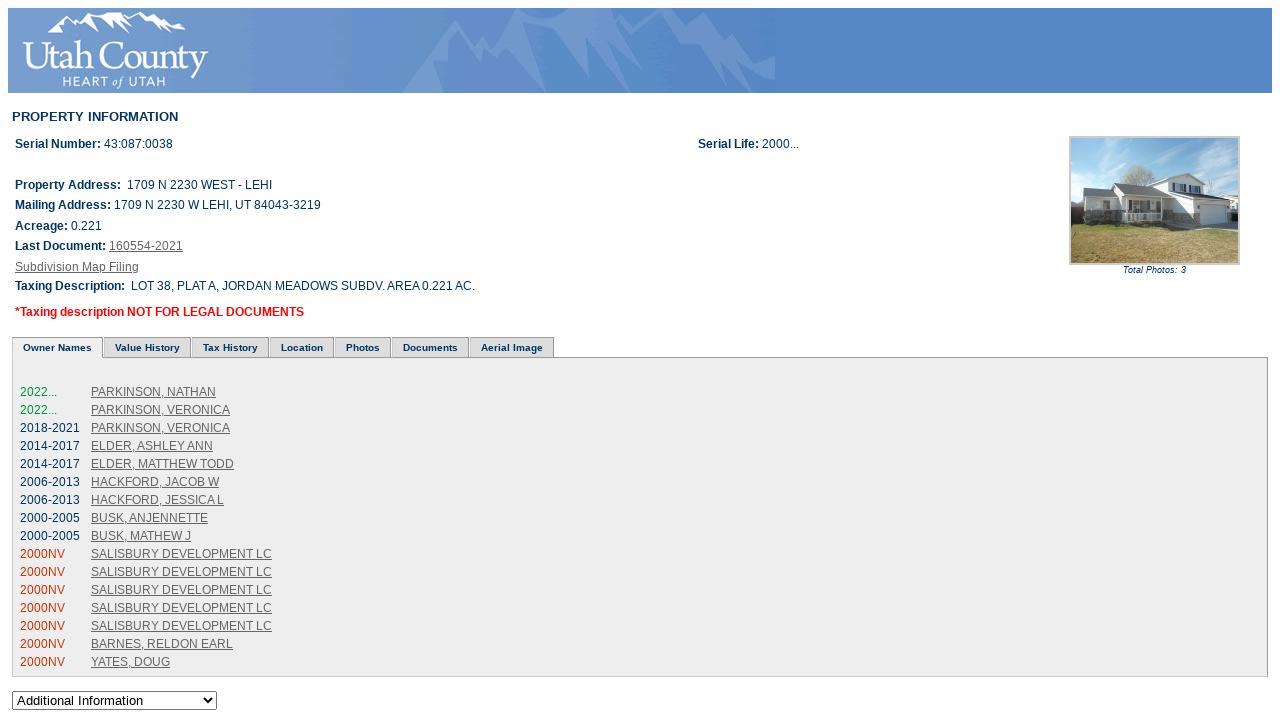

Page navigation dropdown is visible
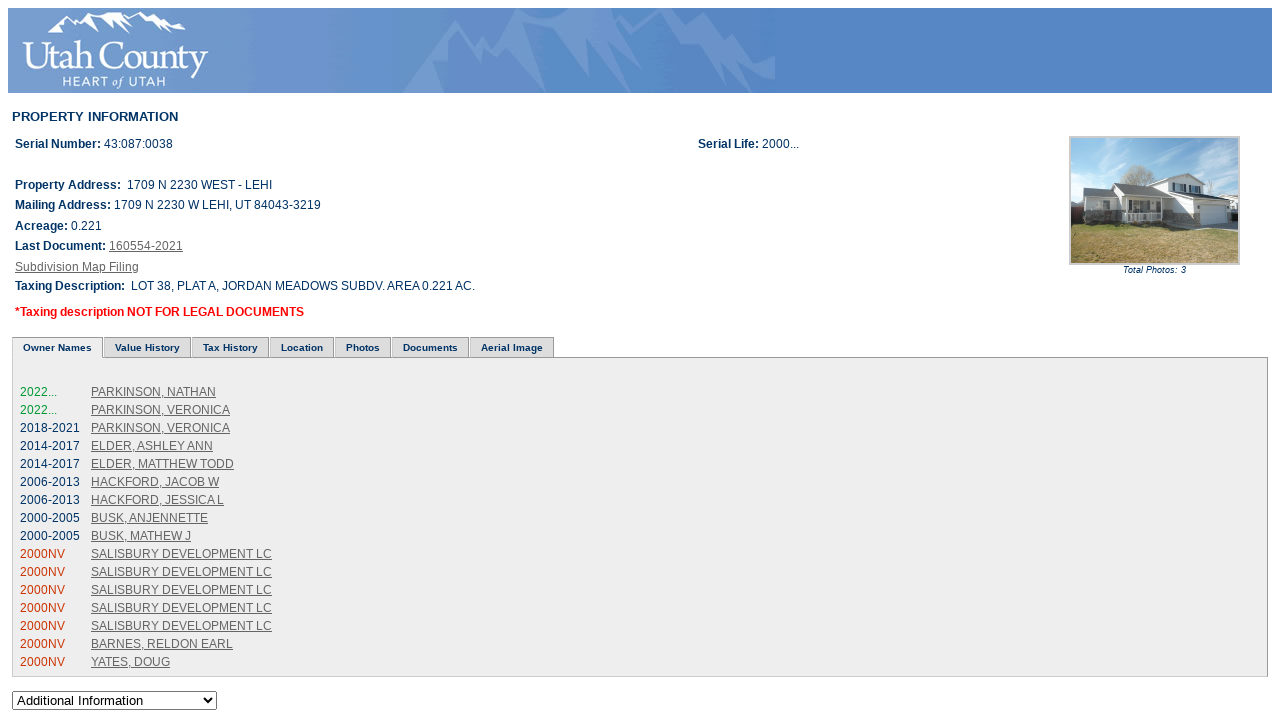

Selected appraisal information page from navigation dropdown on form#page-changer select
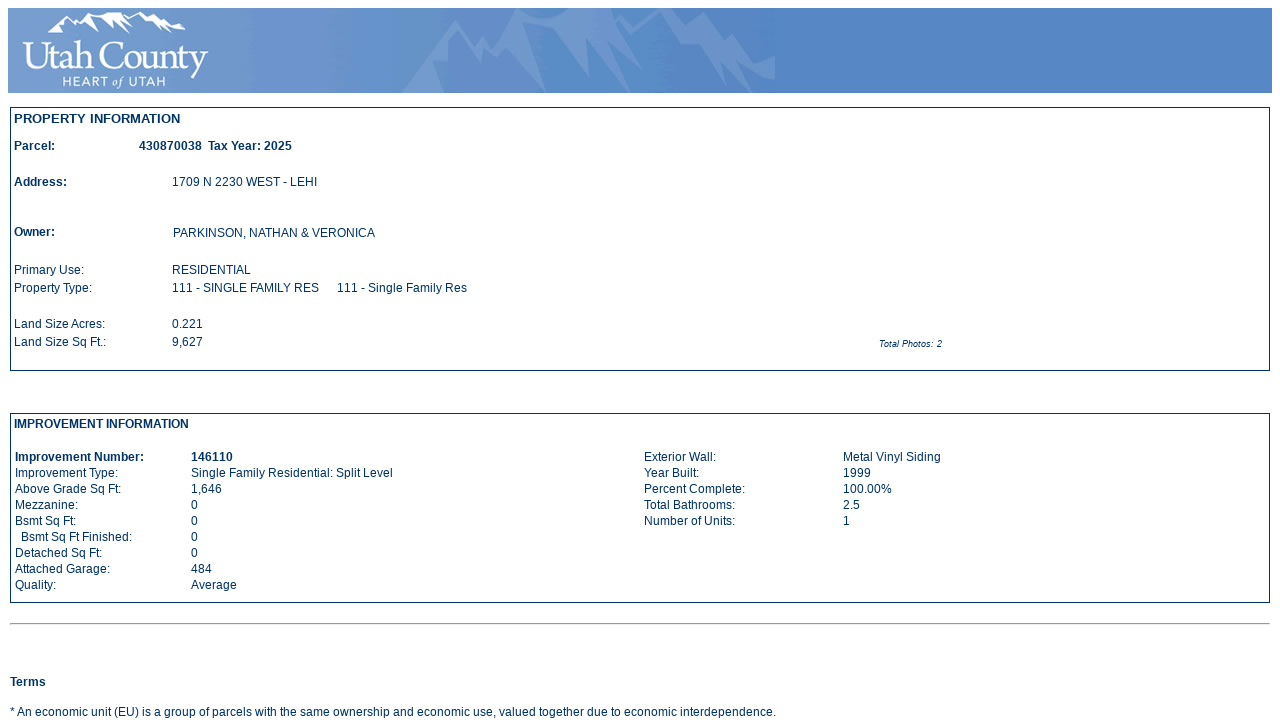

Appraisal information page loaded successfully
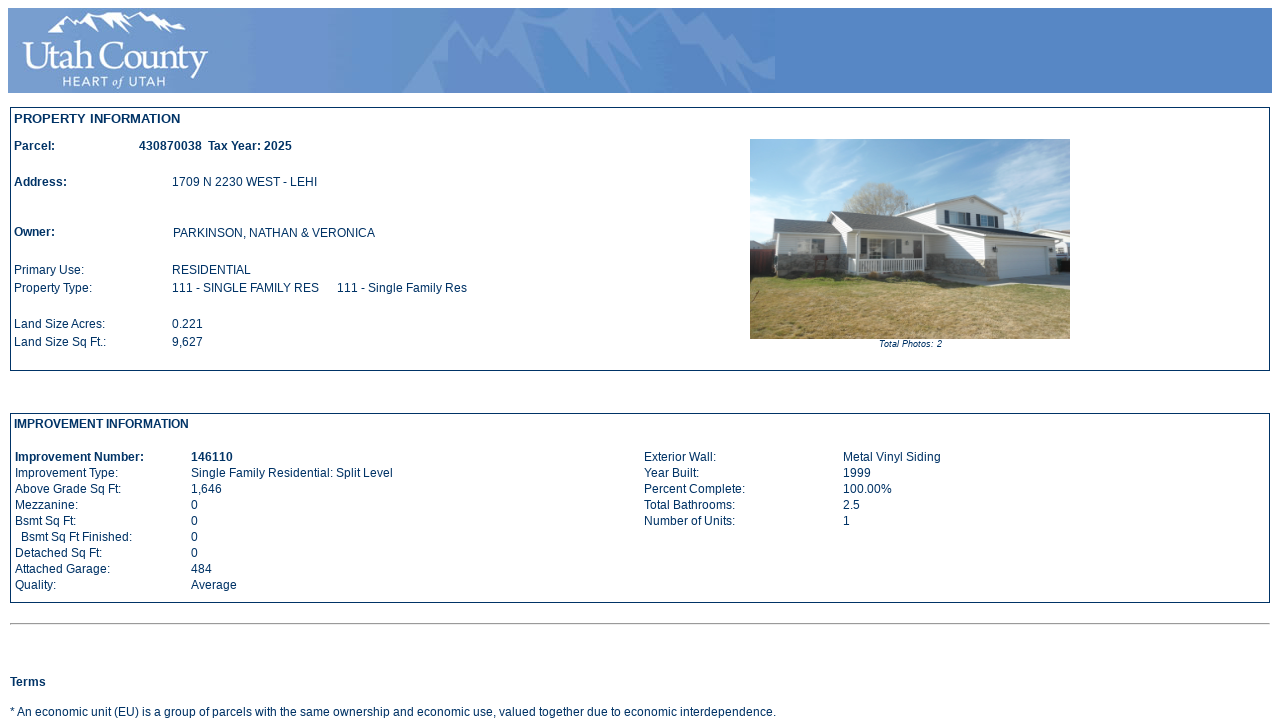

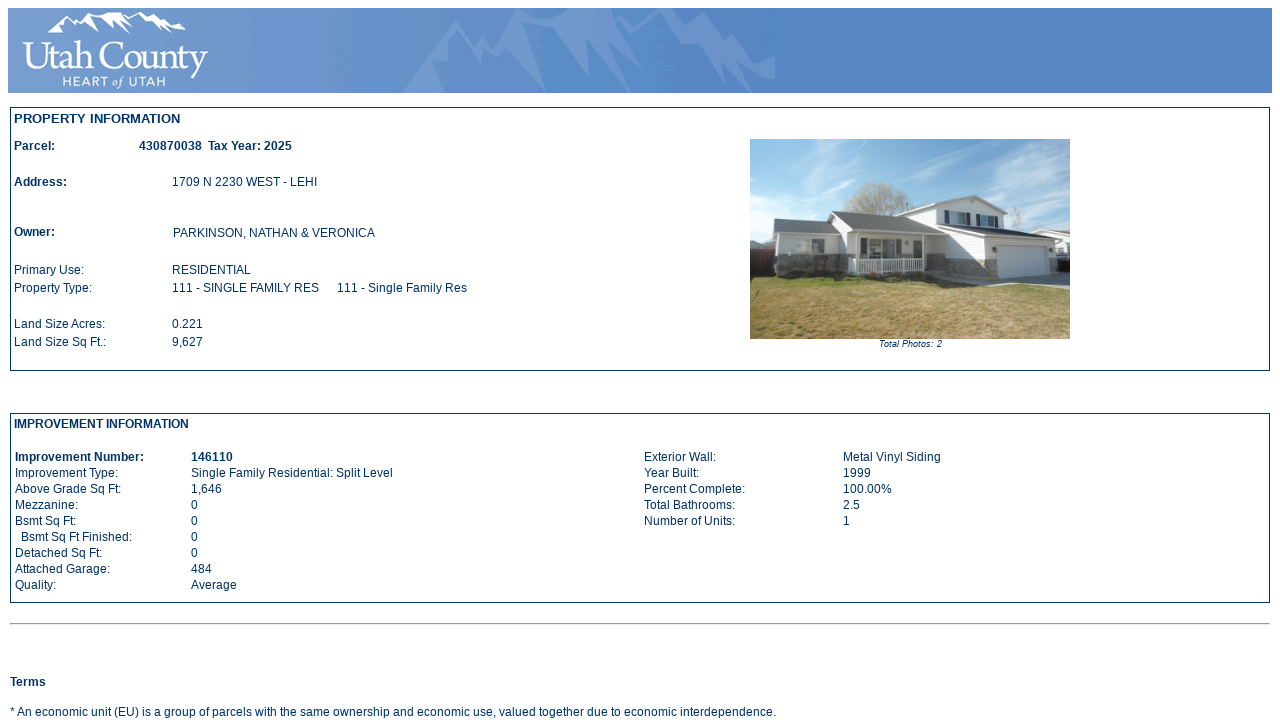